Navigates to Mars news page and verifies that news articles with titles and teasers are displayed on the page

Starting URL: https://data-class-mars.s3.amazonaws.com/Mars/index.html

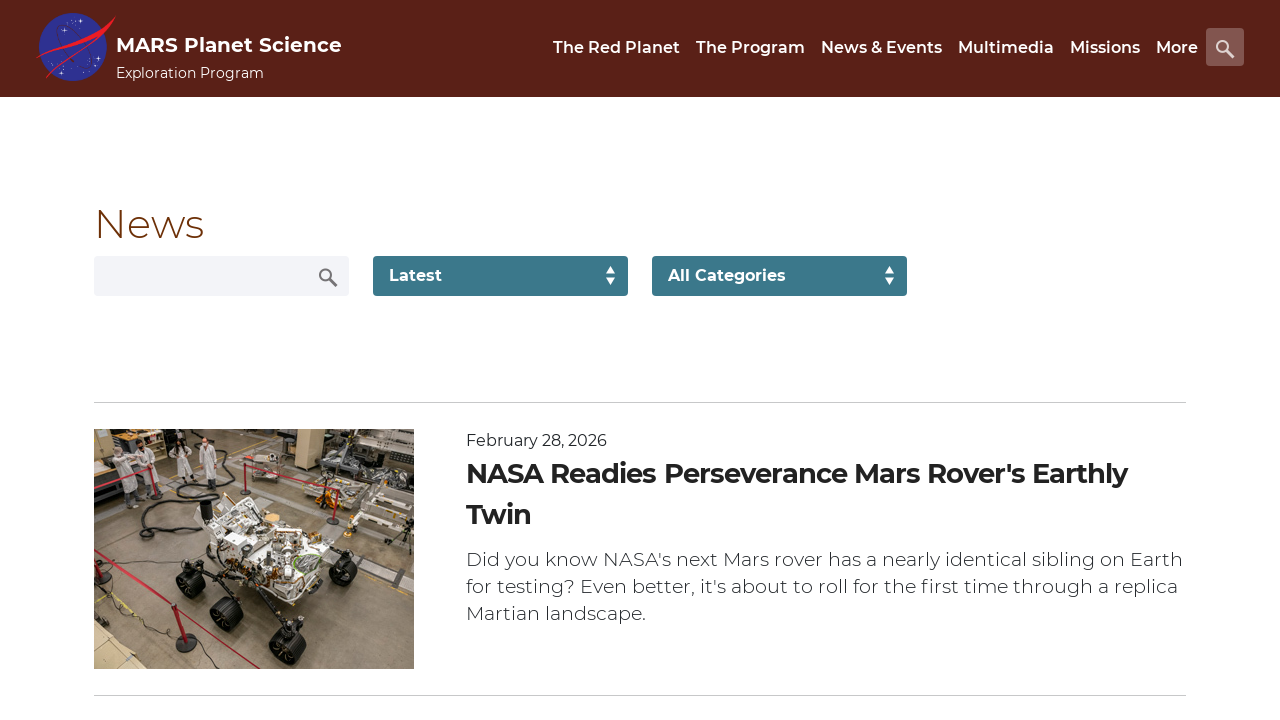

Navigated to Mars news page
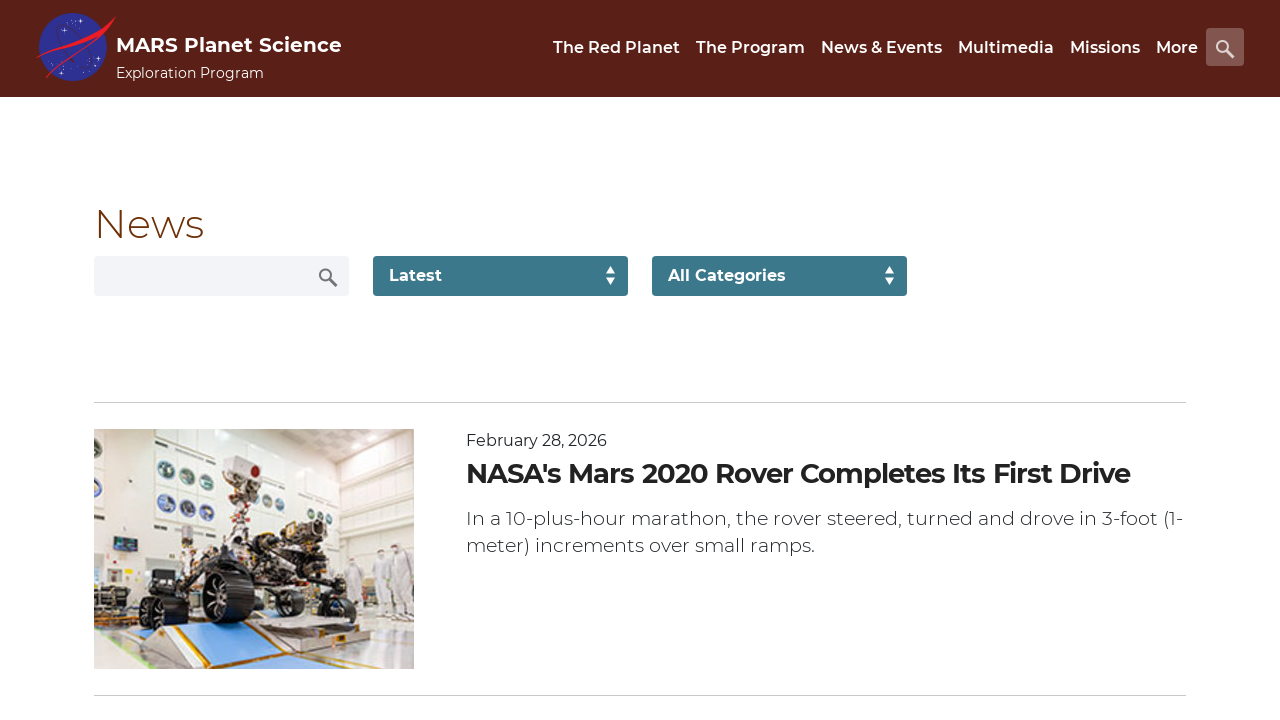

News articles list loaded on the page
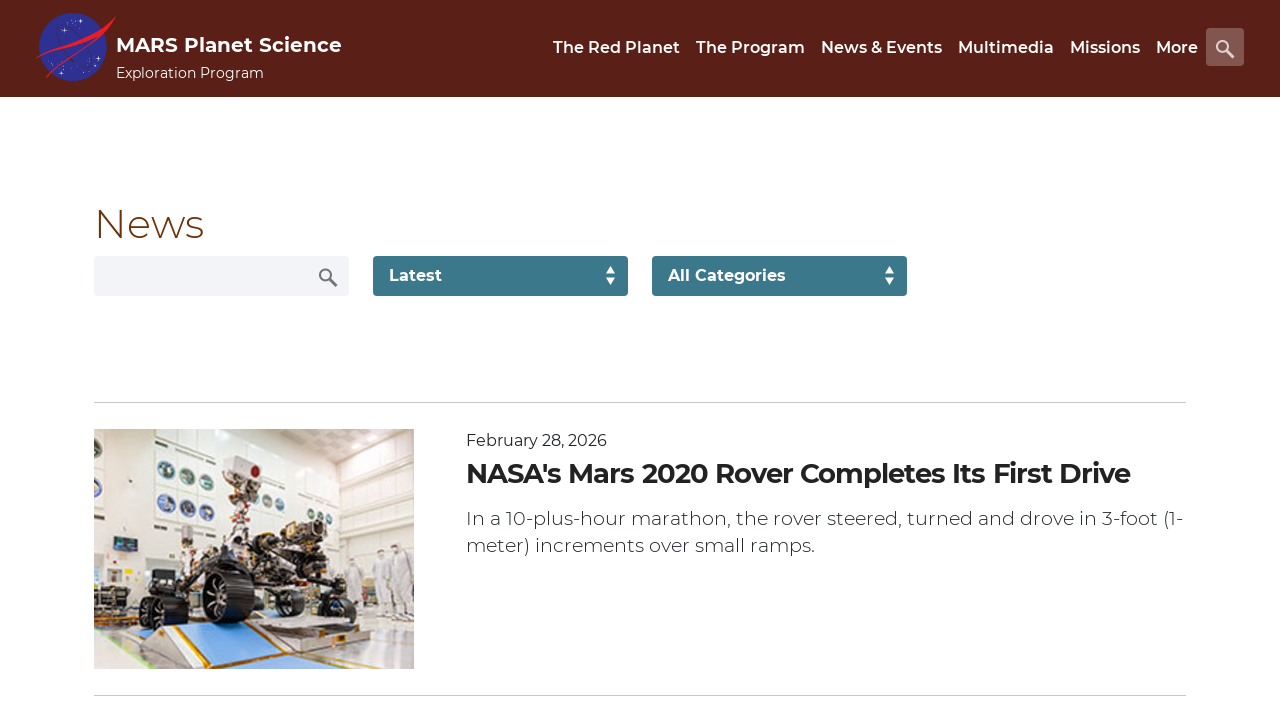

Article titles are present on the page
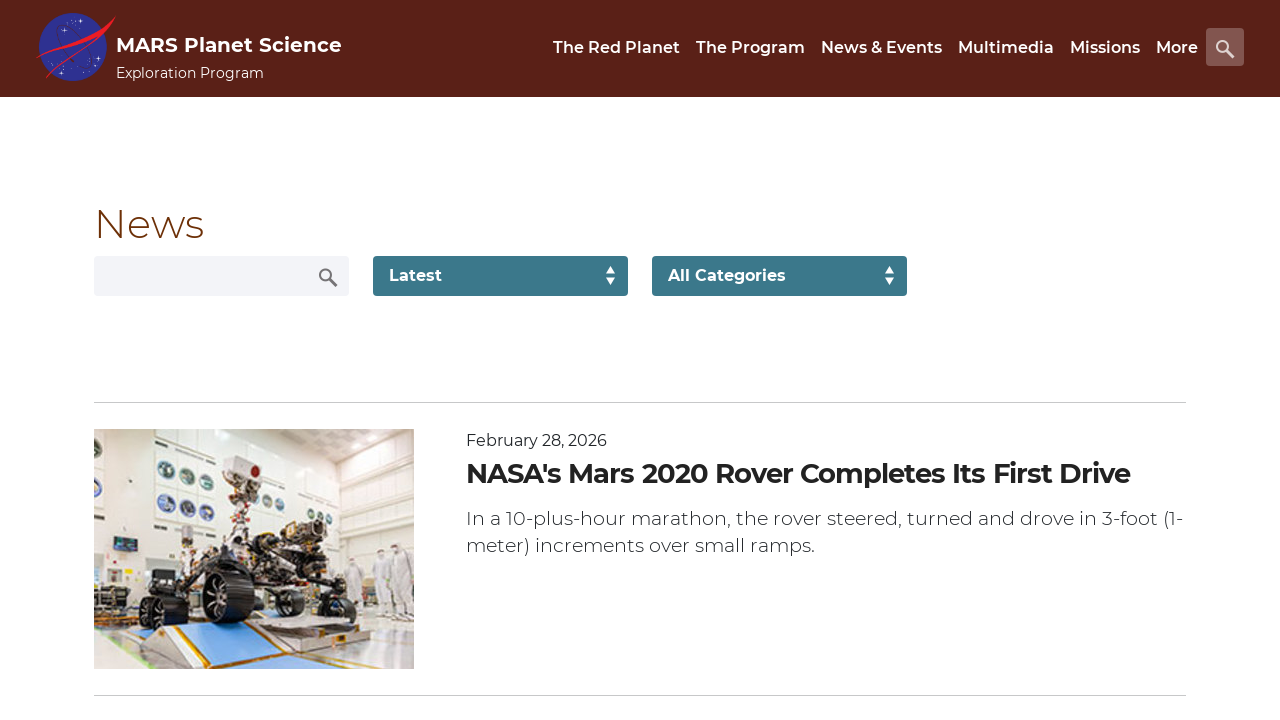

Article teasers are present on the page
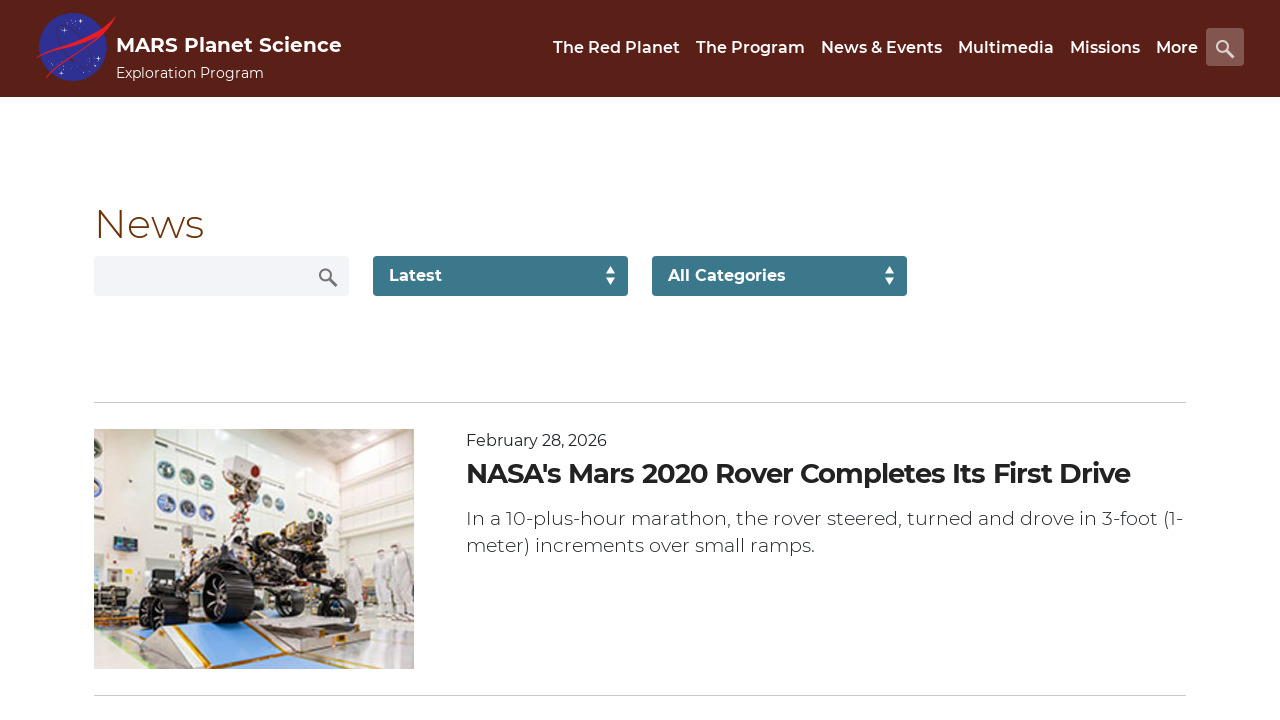

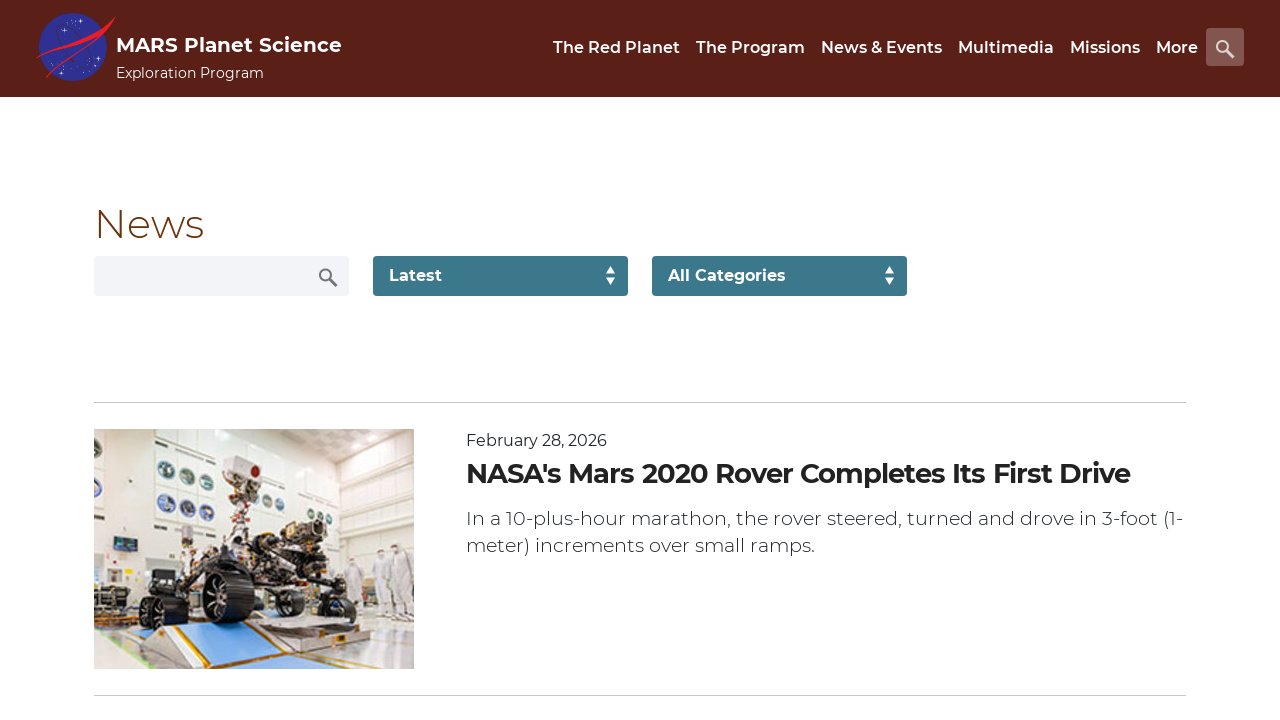